Tests multiple checkboxes by clicking all three and submitting, then verifying all values are displayed

Starting URL: https://www.qa-practice.com/elements/checkbox/mult_checkbox

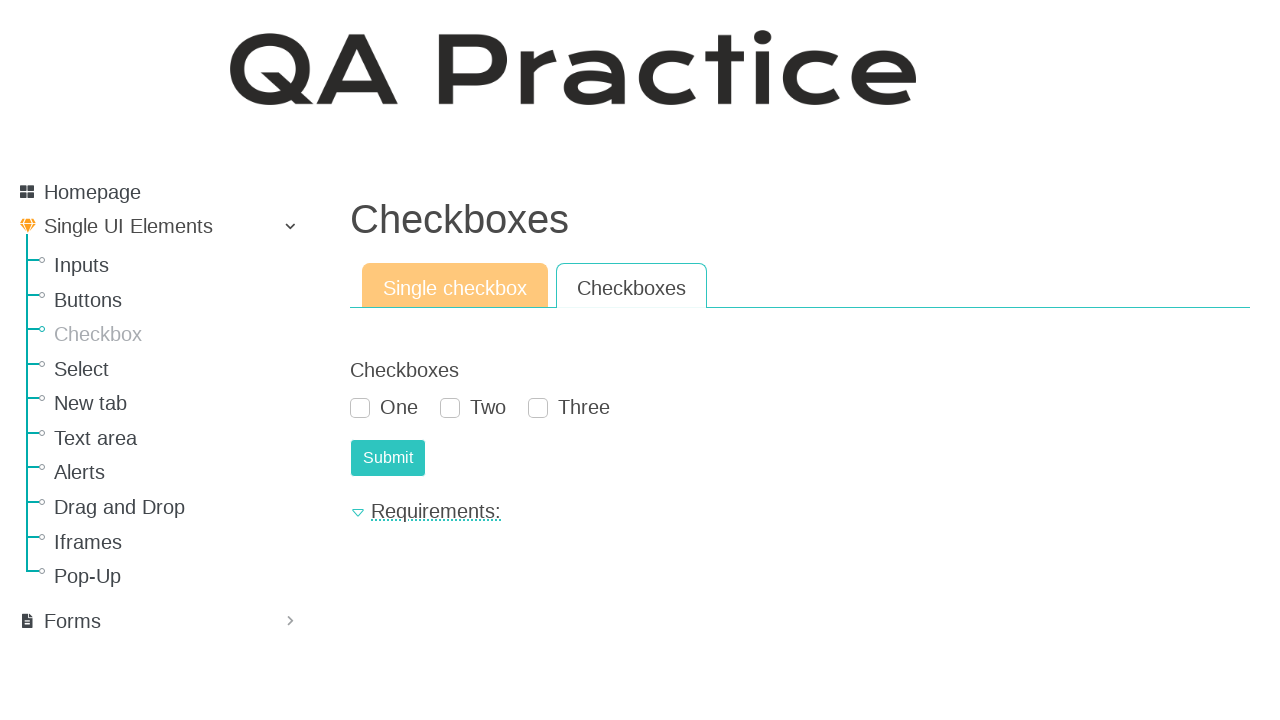

Clicked checkbox for 'one'
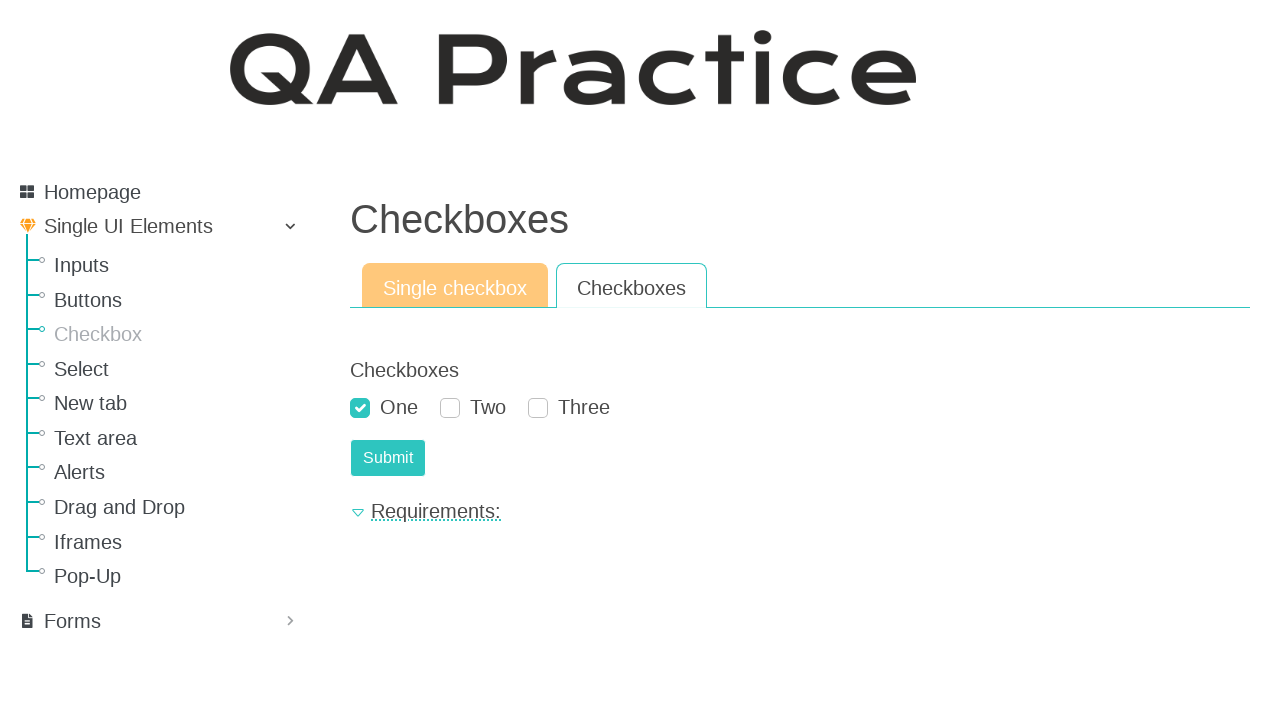

Clicked checkbox for 'two'
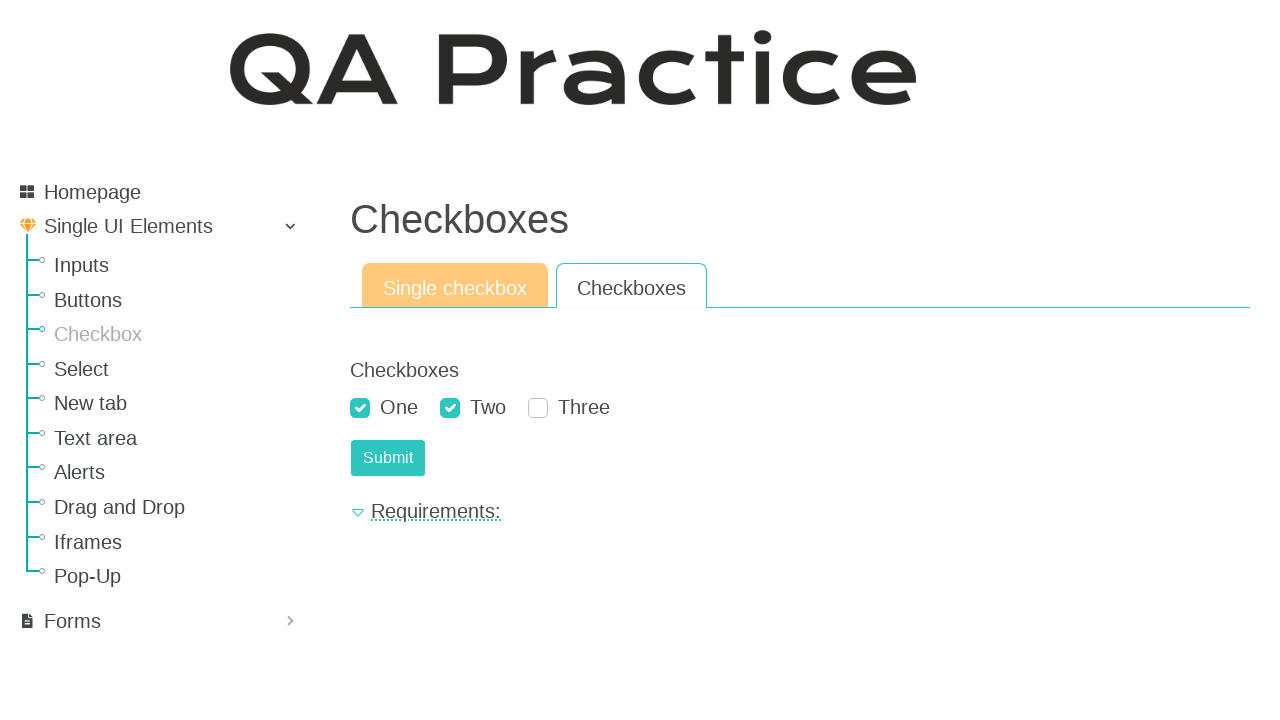

Clicked checkbox for 'three'
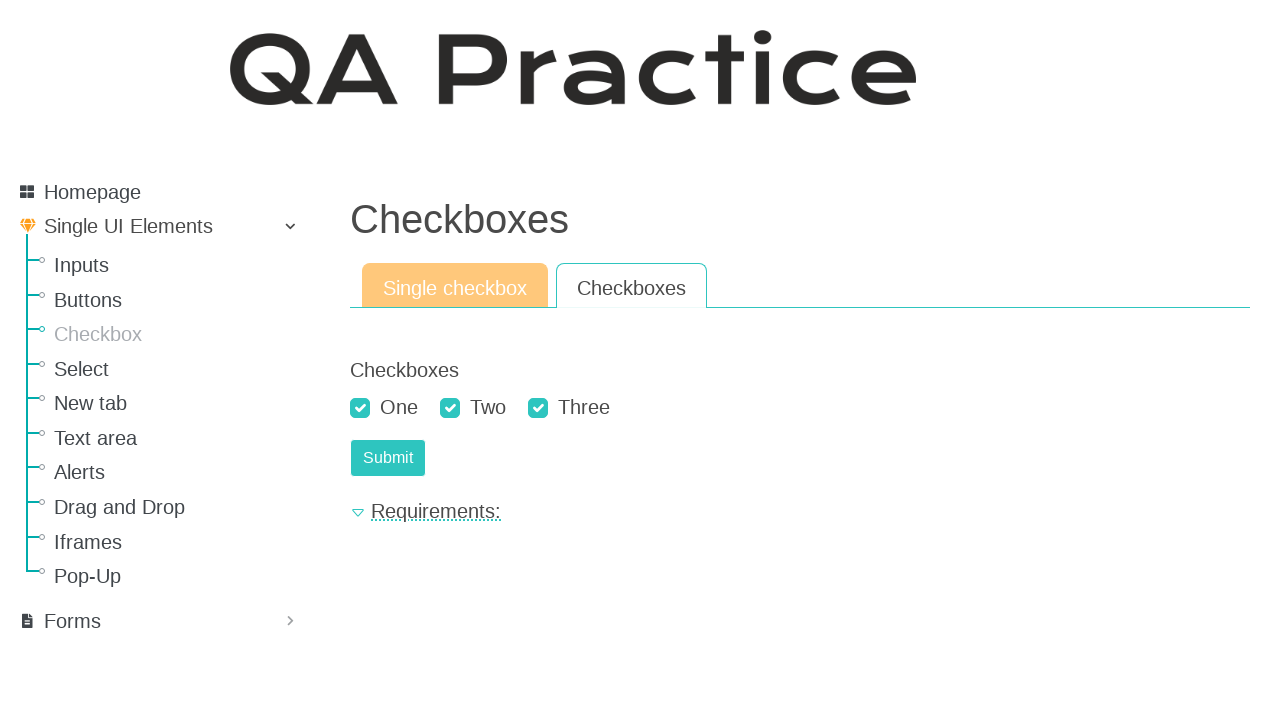

Clicked Submit button
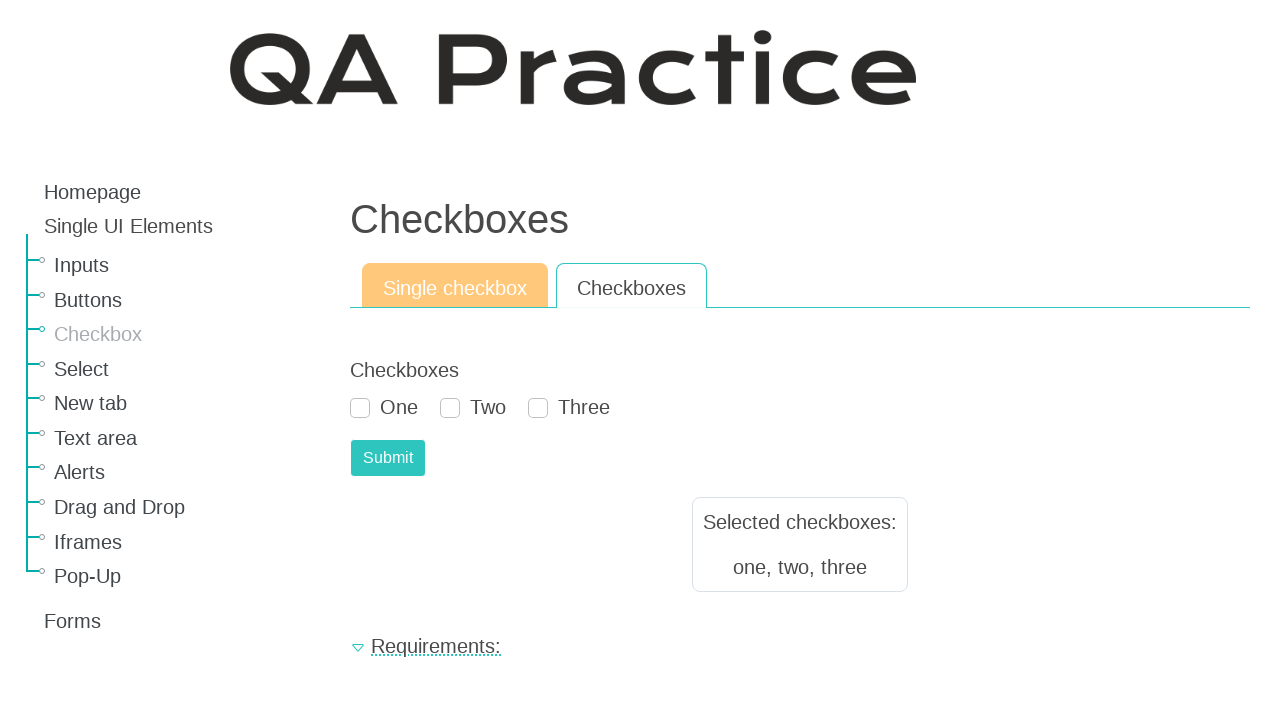

Verified all checkbox values displayed: 'one, two, three'
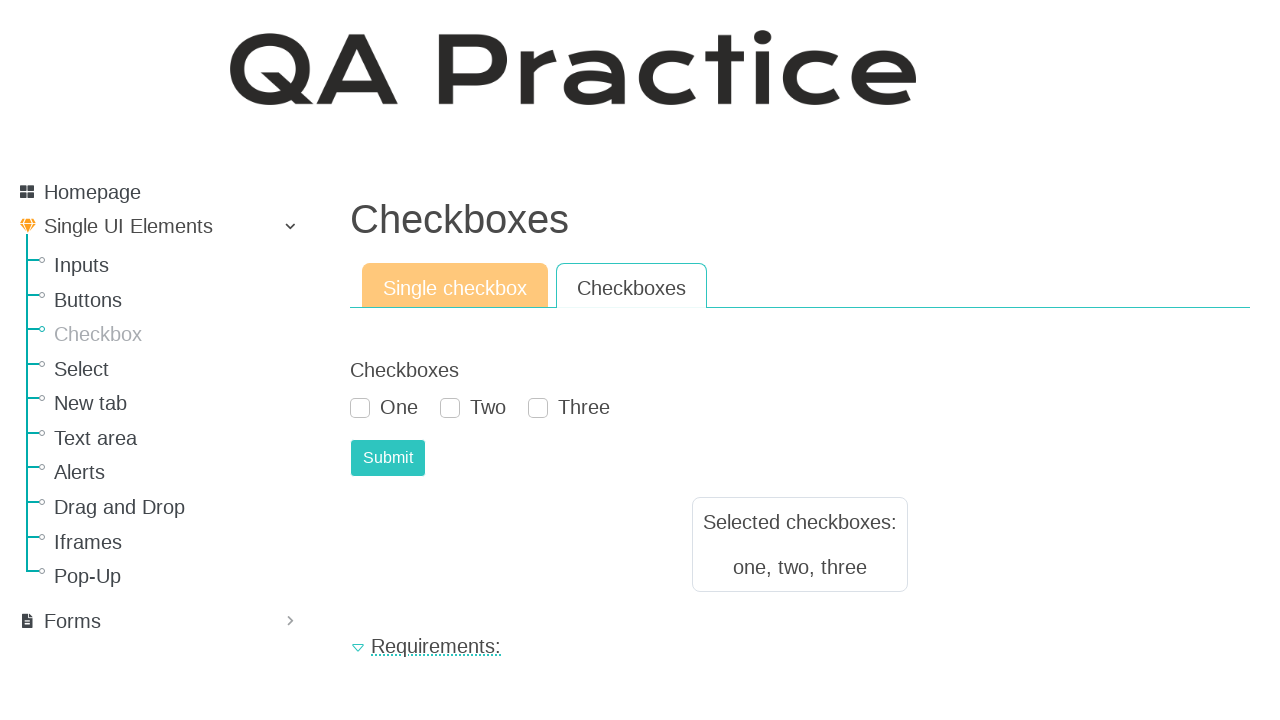

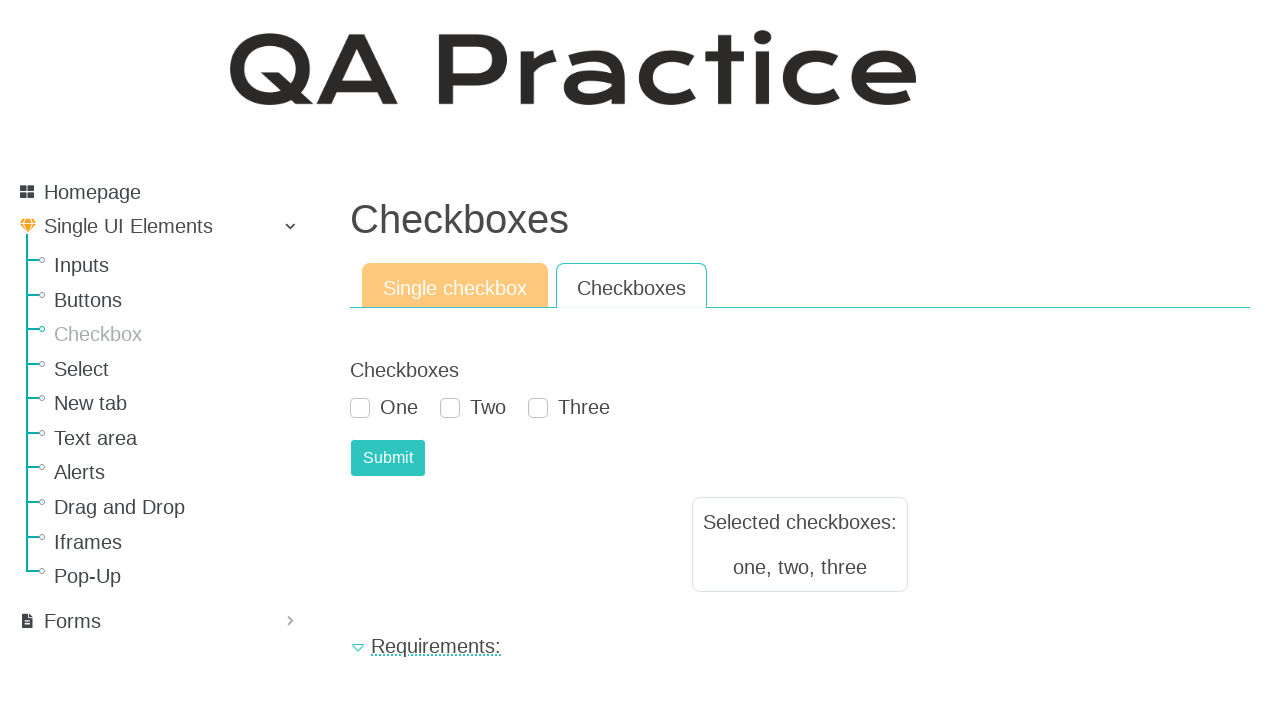